Tests the Add/Remove Elements functionality by clicking the "Add Element" button twice to create two delete buttons, verifying they exist, then clicking each delete button and verifying they are removed.

Starting URL: https://the-internet.herokuapp.com/add_remove_elements/

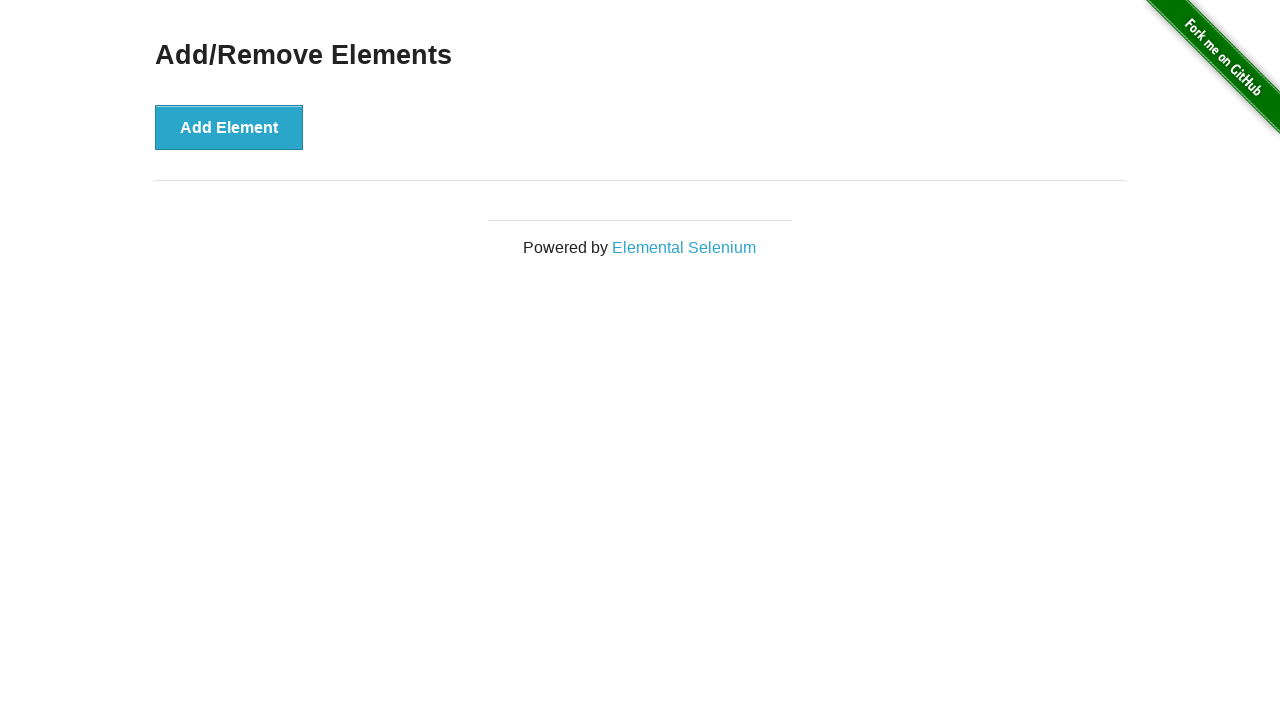

Clicked 'Add Element' button (first click) at (229, 127) on button[onclick='addElement()']
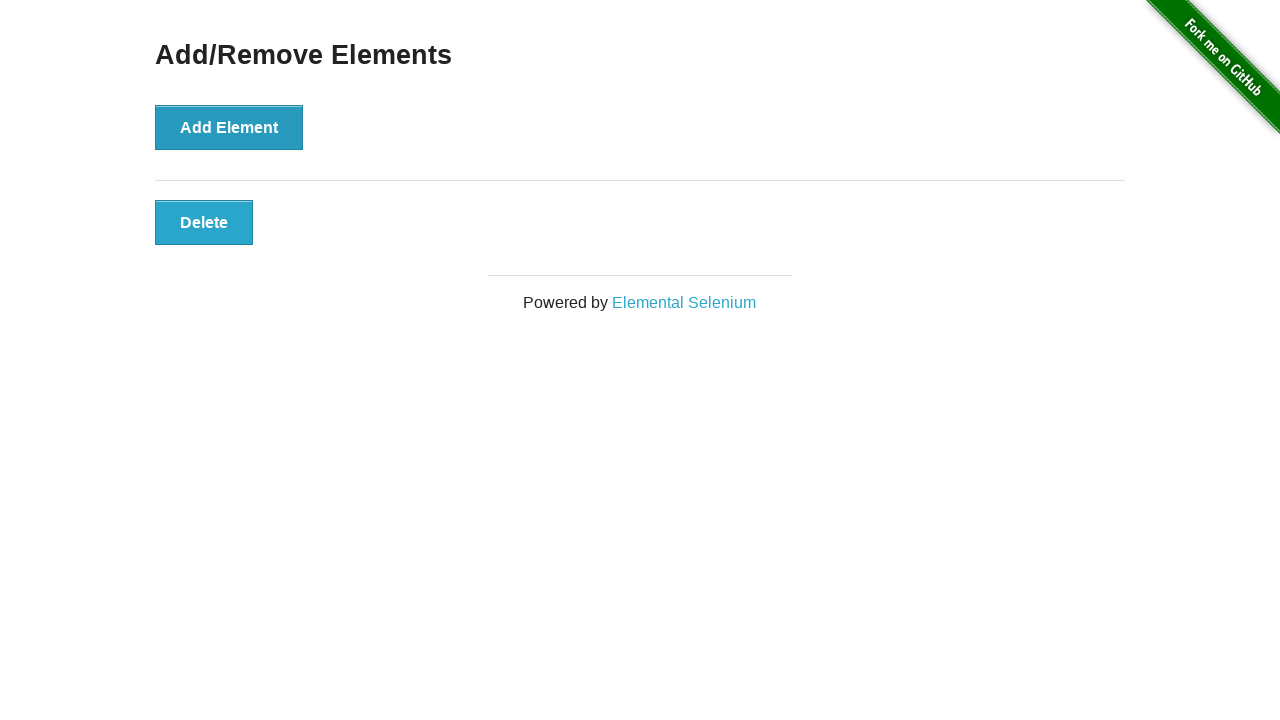

Clicked 'Add Element' button (second click) at (229, 127) on button[onclick='addElement()']
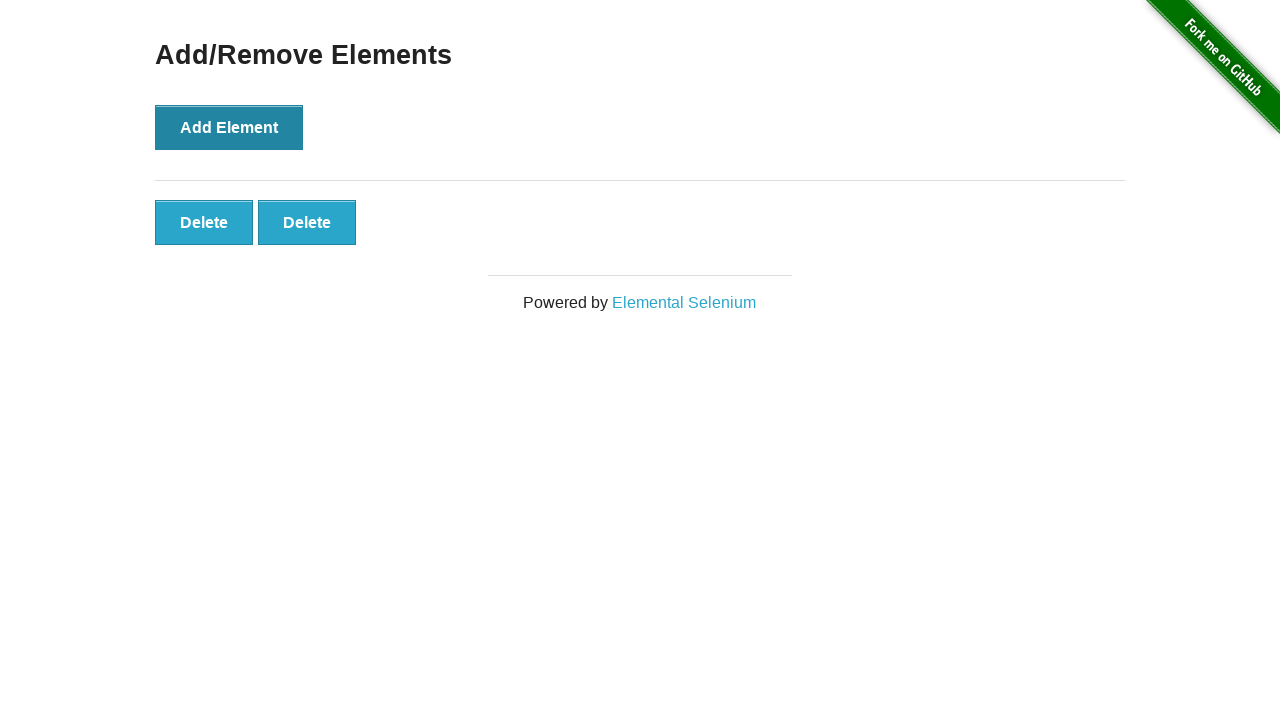

Located delete buttons after adding two elements
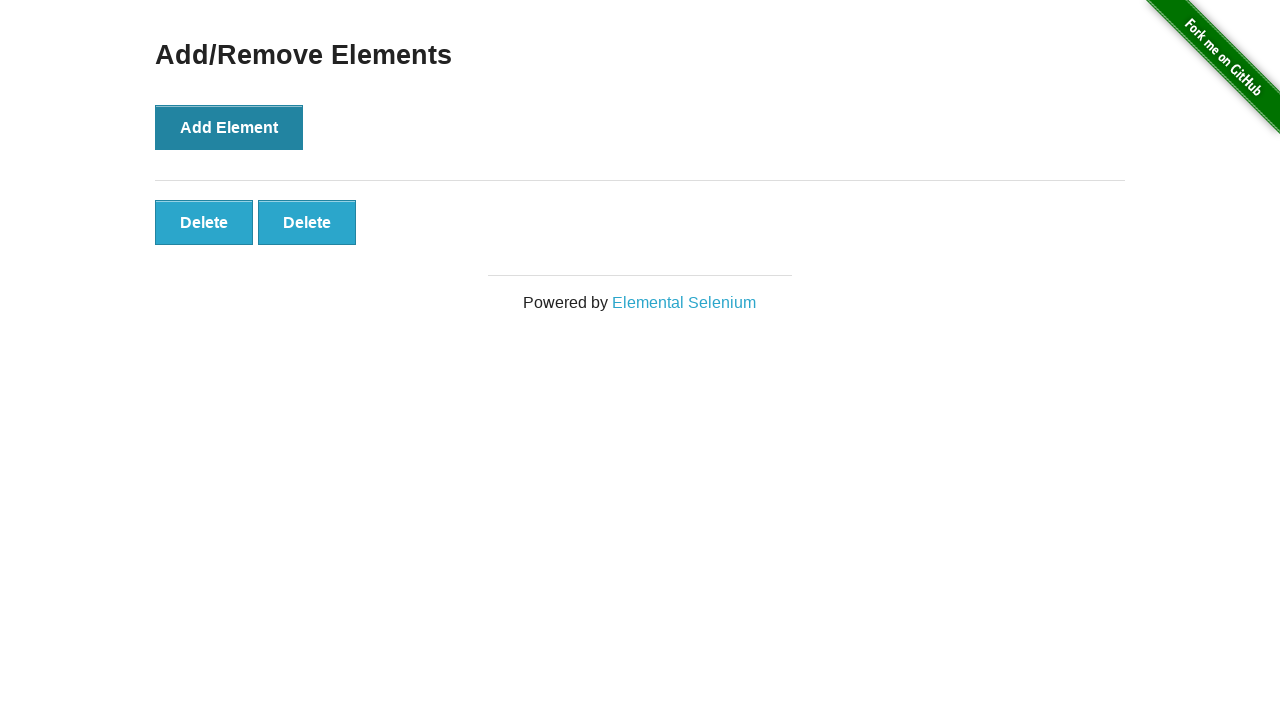

Verified that two delete buttons exist
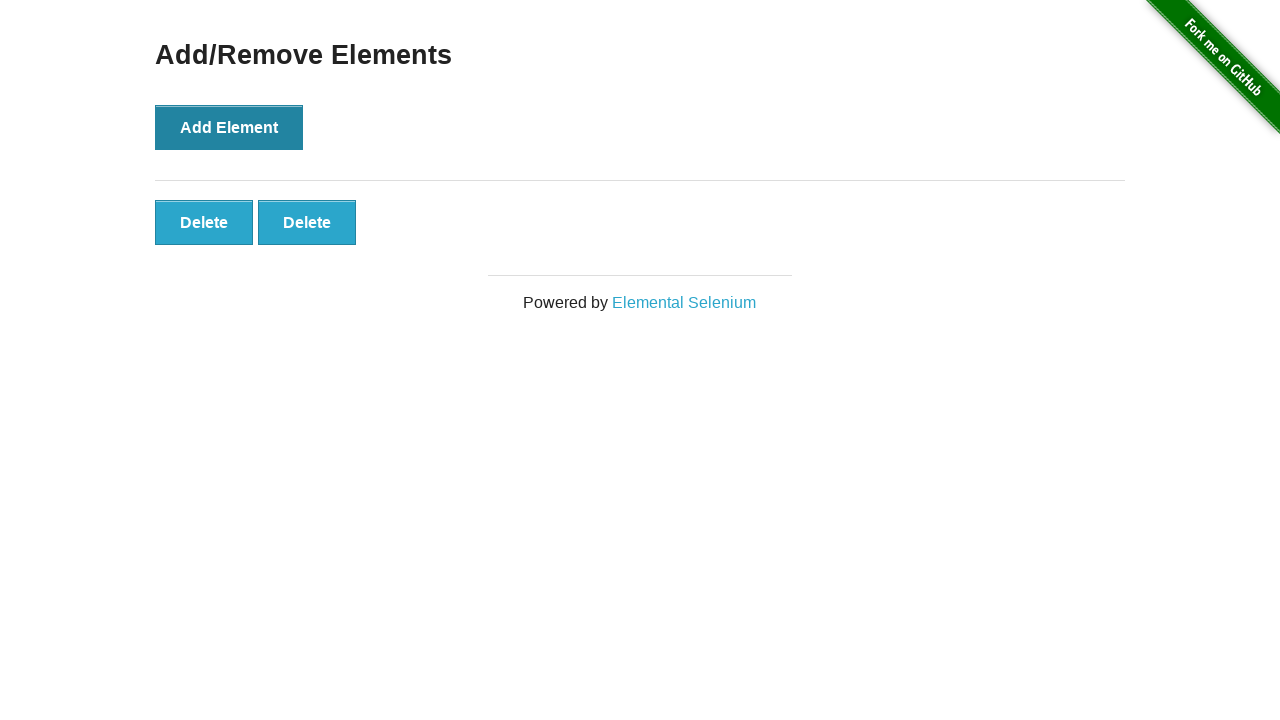

Clicked first delete button to remove it at (204, 222) on button.added-manually >> nth=0
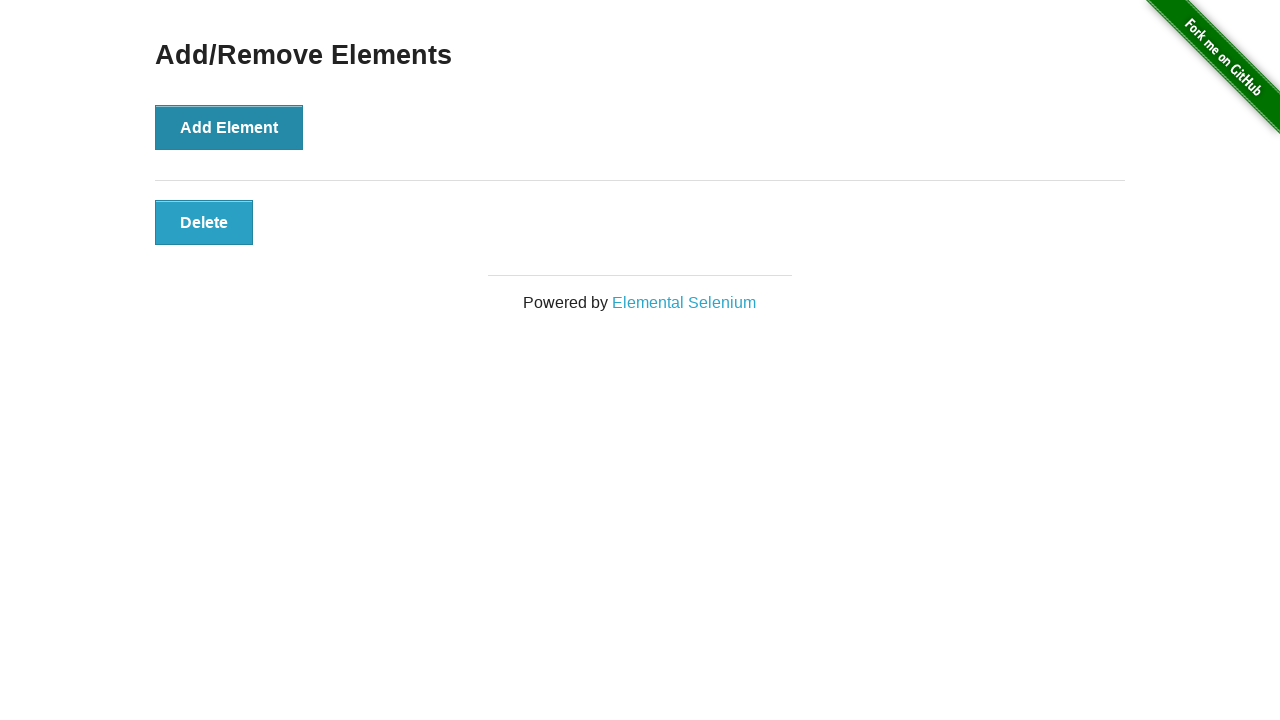

Clicked second delete button to remove it at (204, 222) on button.added-manually >> nth=0
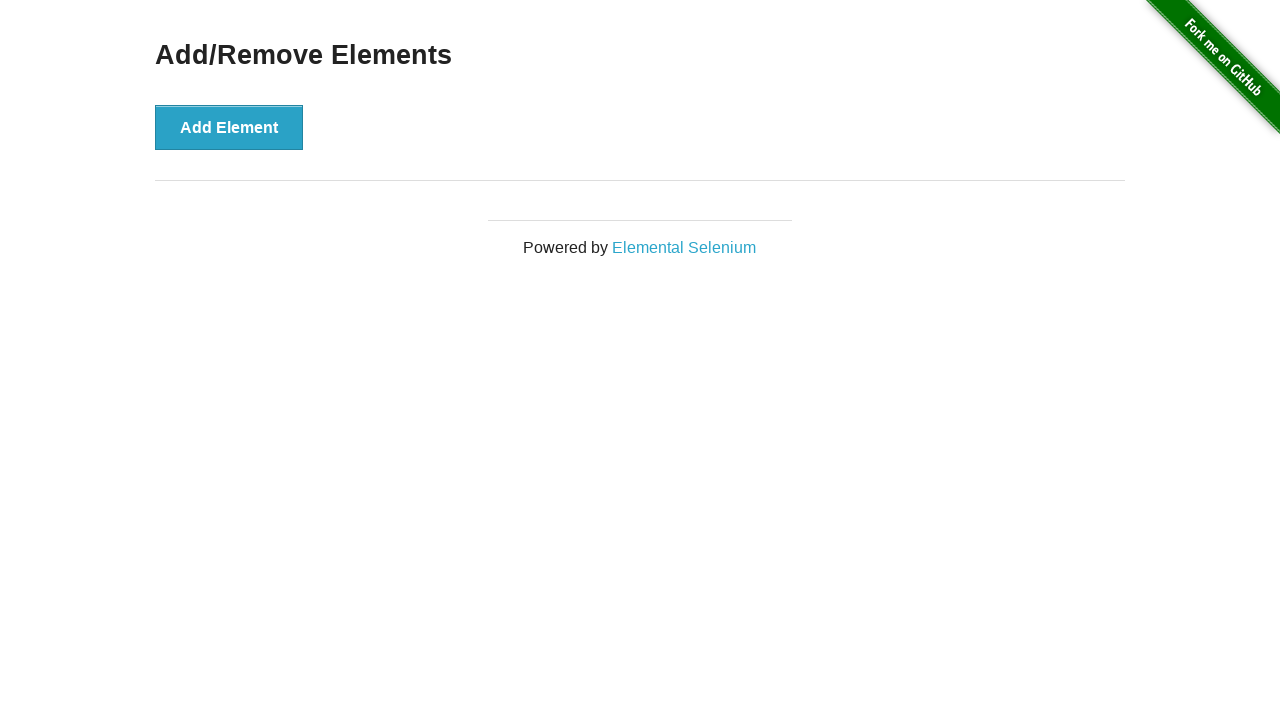

Located delete buttons after removing both elements
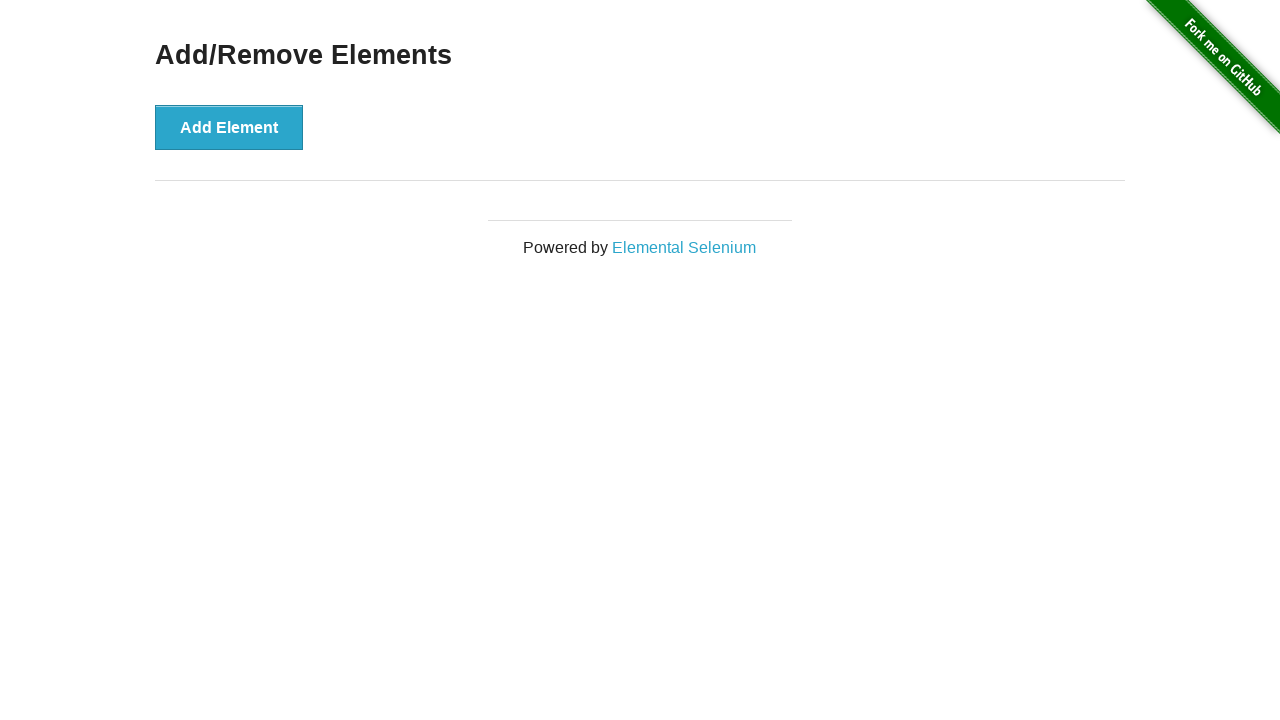

Verified that all delete buttons have been removed
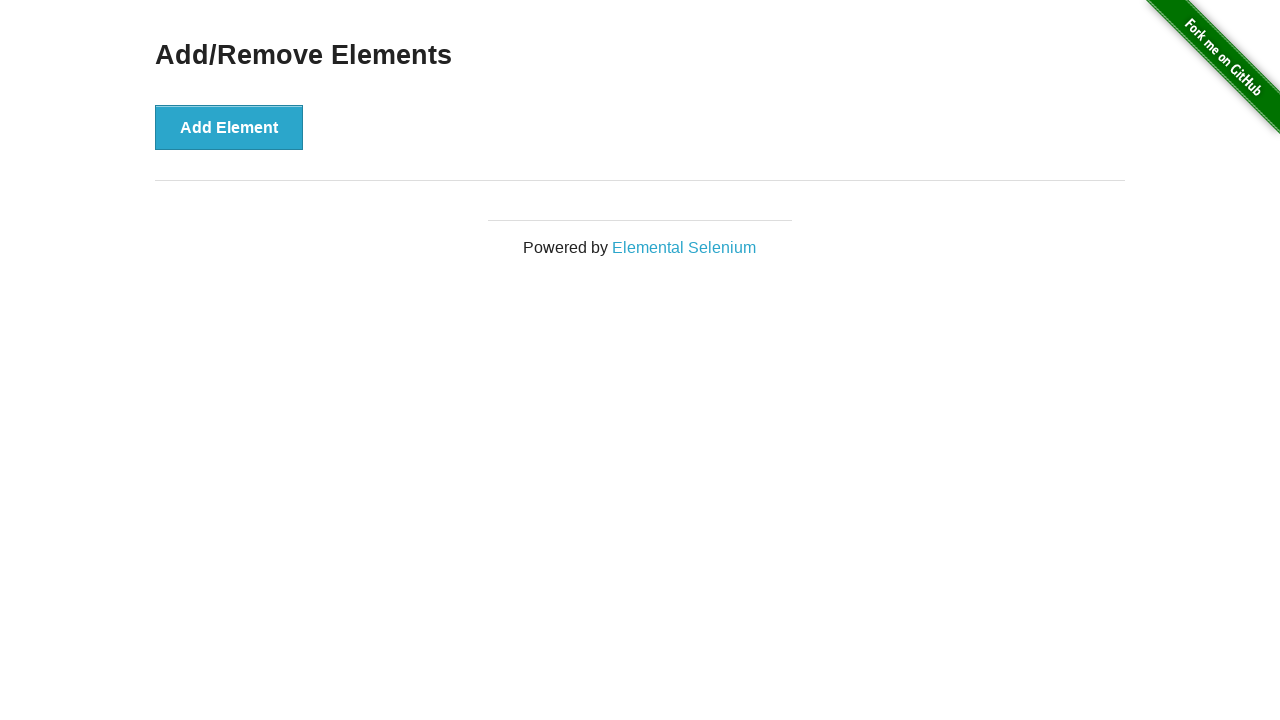

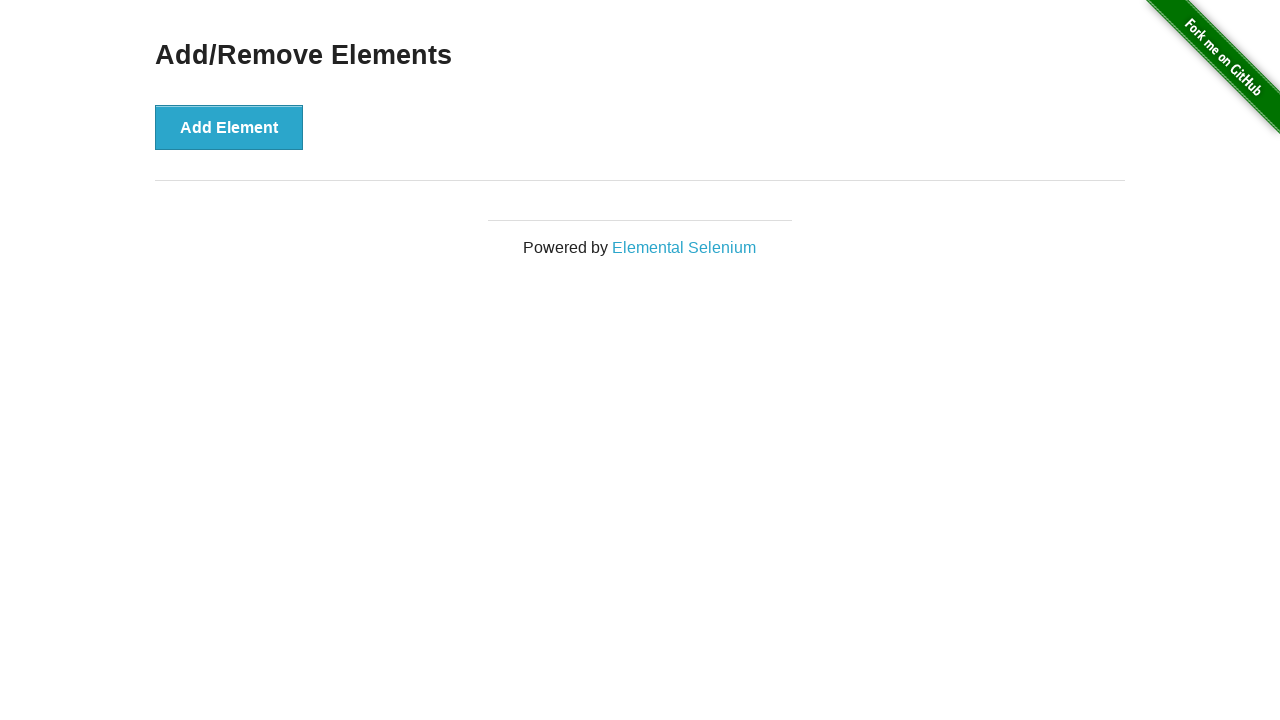